Tests filling out a practice registration form including first name, last name, email, gender selection, phone number, date of birth, subjects, hobbies checkbox, and file upload on the DemoQA automation practice form.

Starting URL: https://demoqa.com/automation-practice-form

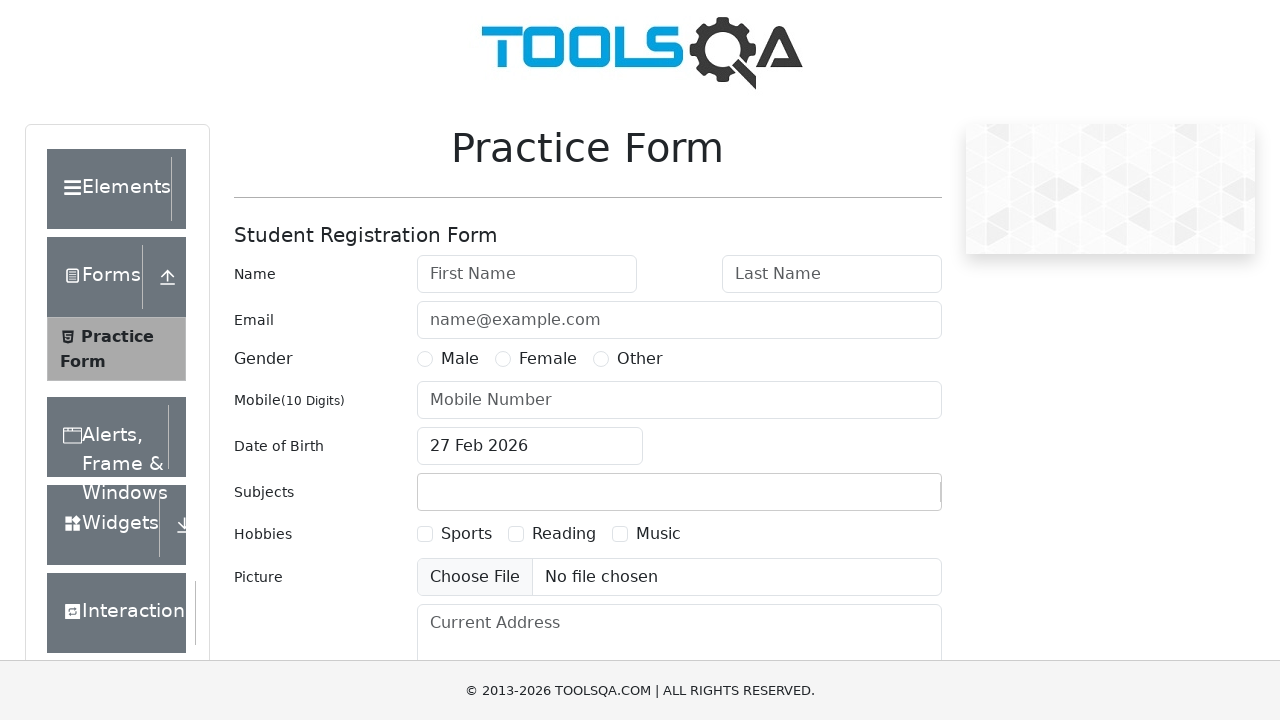

Filled first name field with 'Shalini' on #firstName
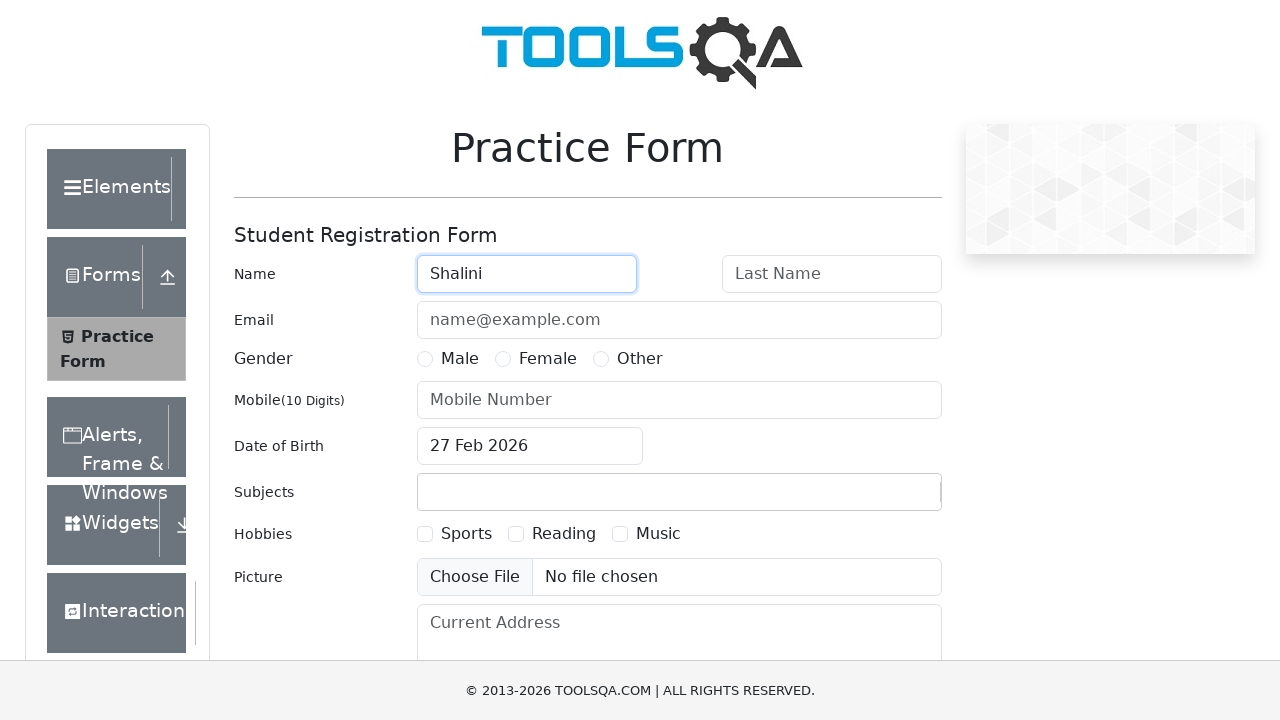

Filled last name field with 'Mittal' on #lastName
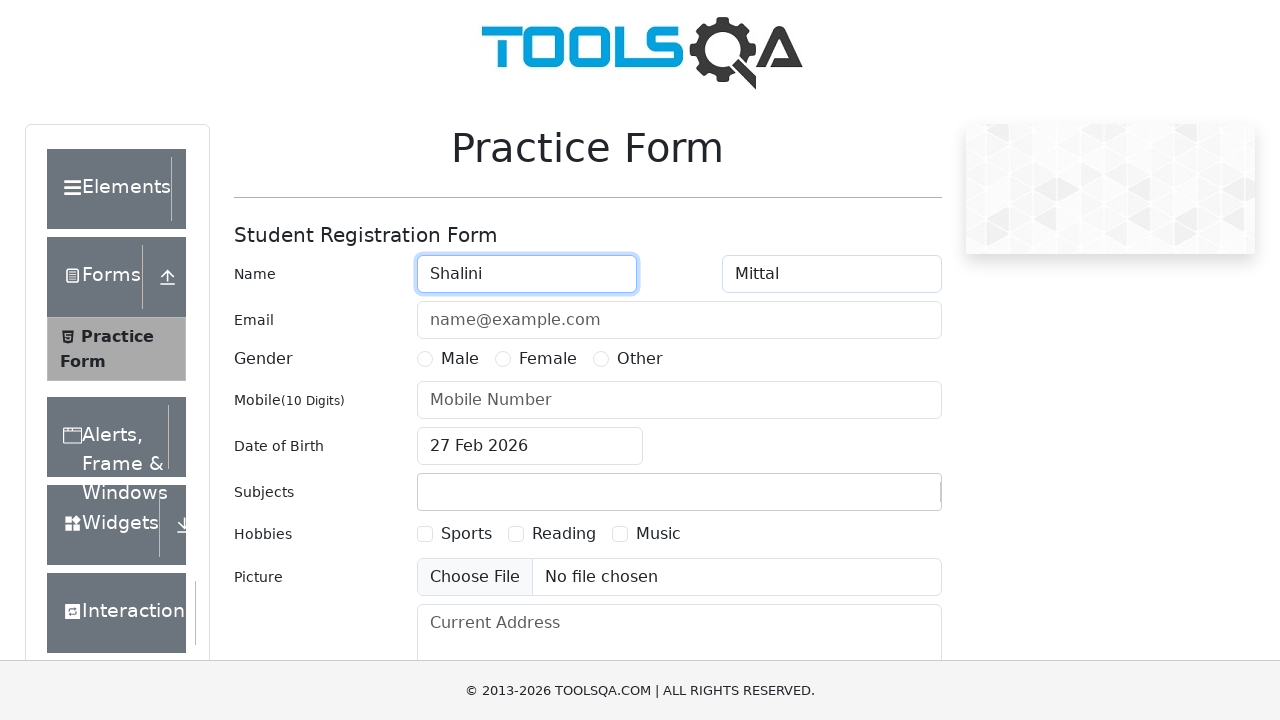

Filled email field with 'shalini@gmail.com' on #userEmail
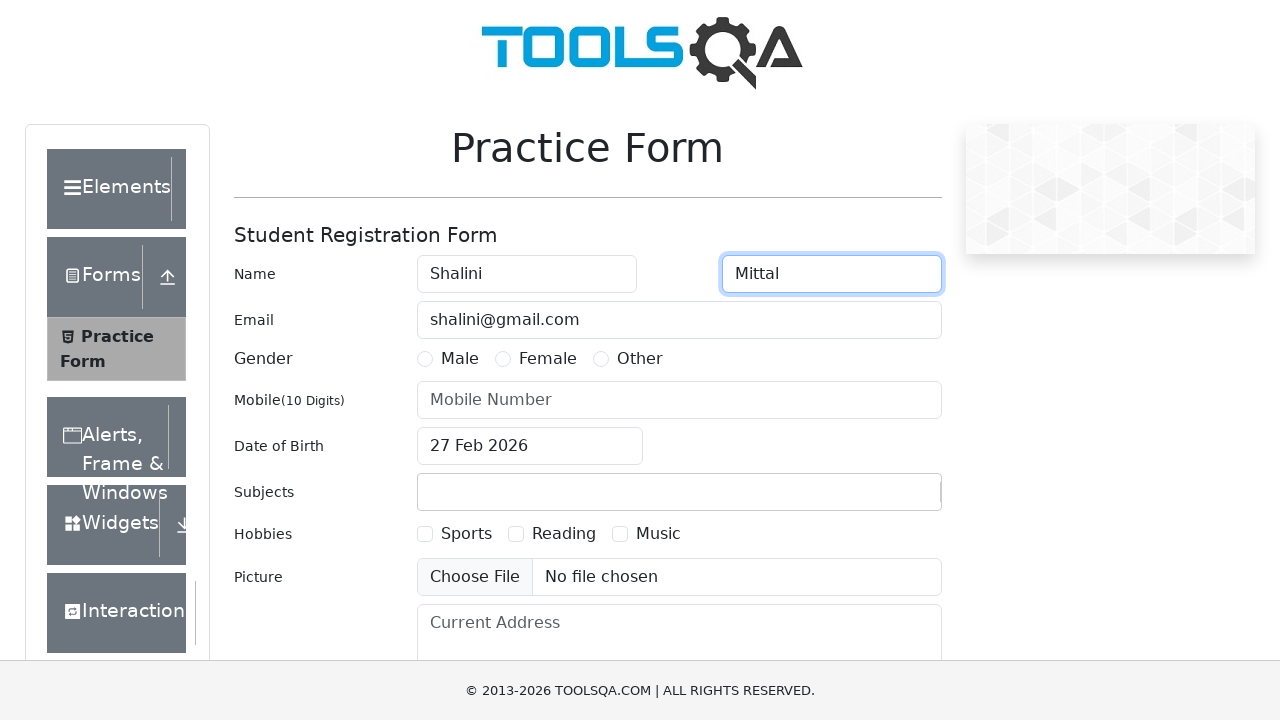

Selected male gender radio button at (460, 359) on label[for='gender-radio-1']
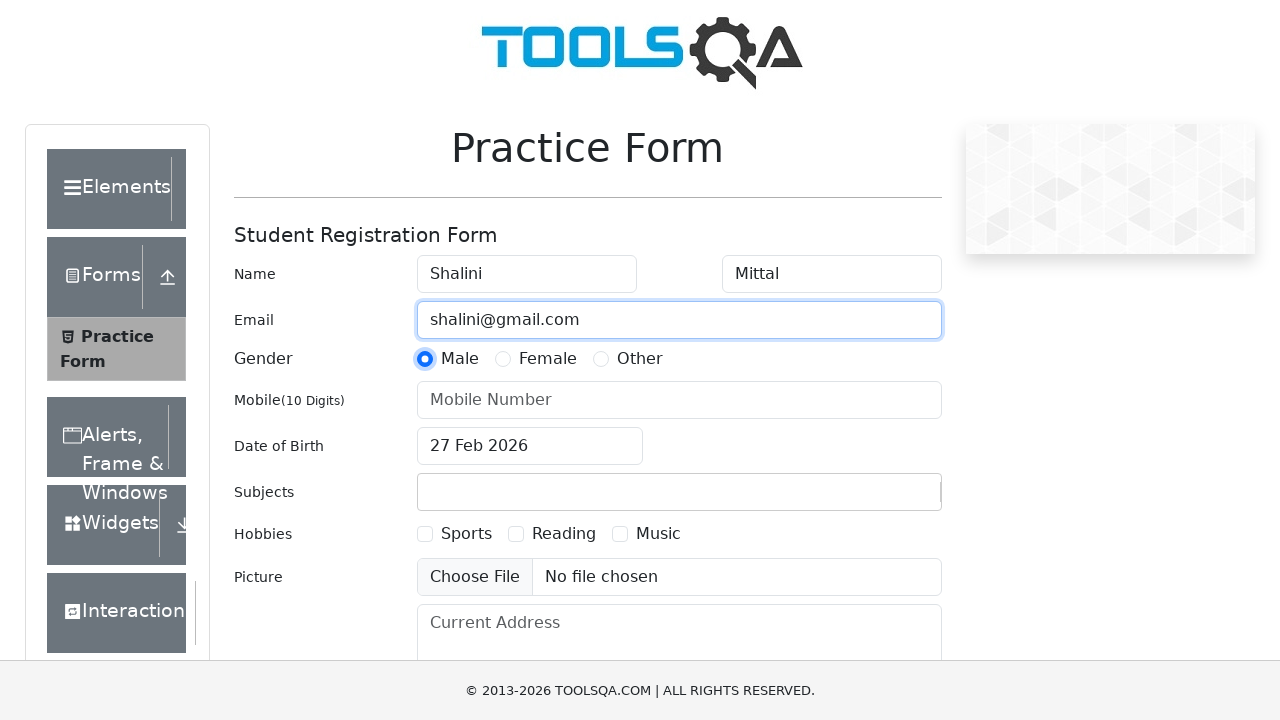

Filled phone number field with '1212121212' on #userNumber
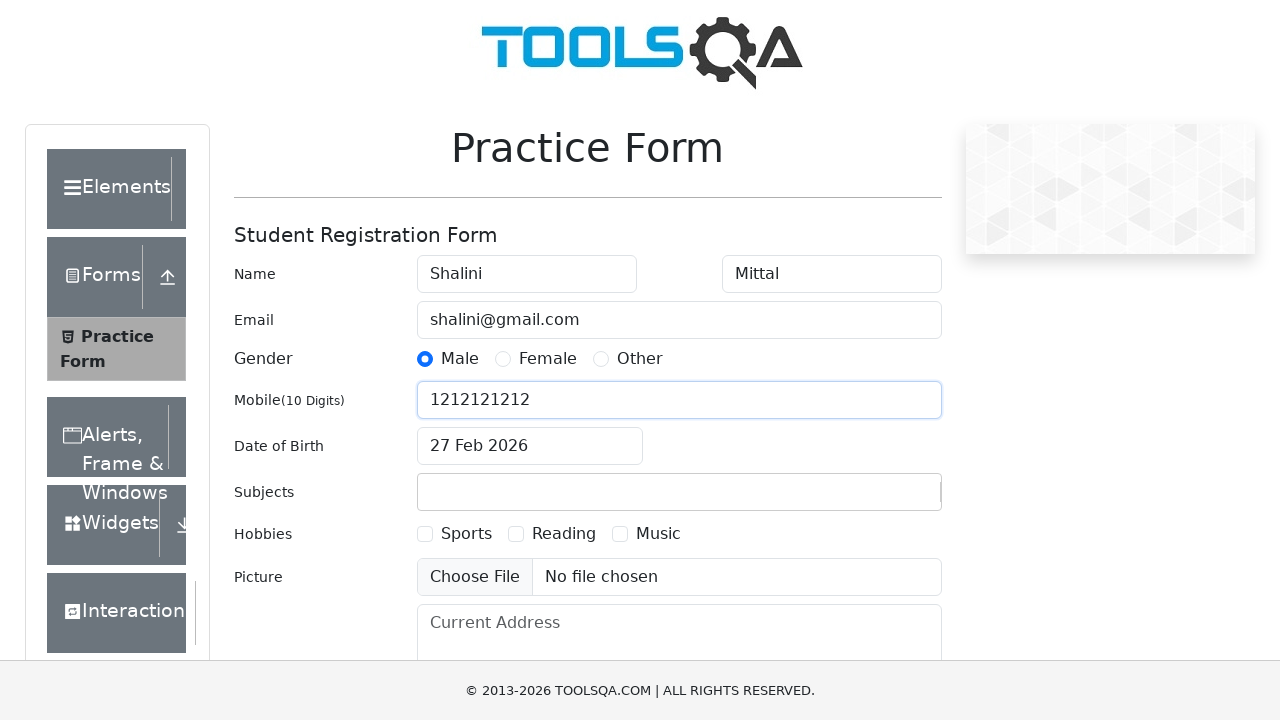

Clicked date of birth input field at (530, 446) on #dateOfBirthInput
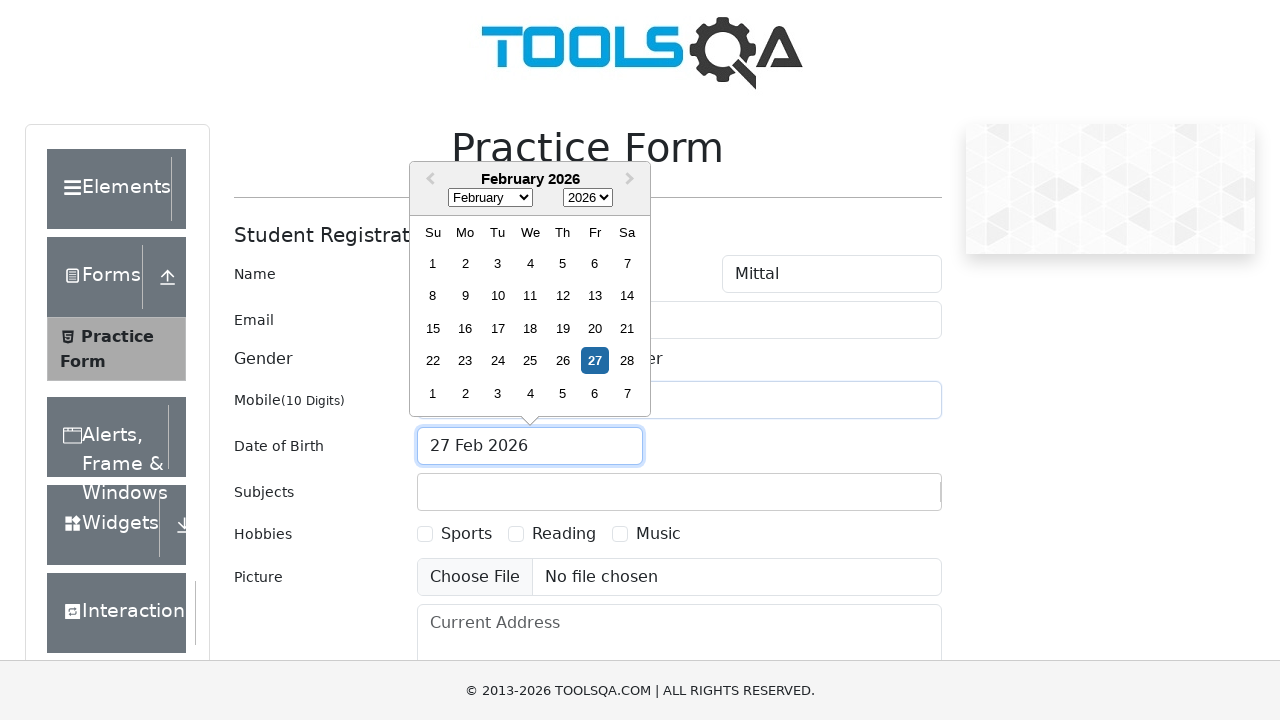

Pressed Escape key to close date picker
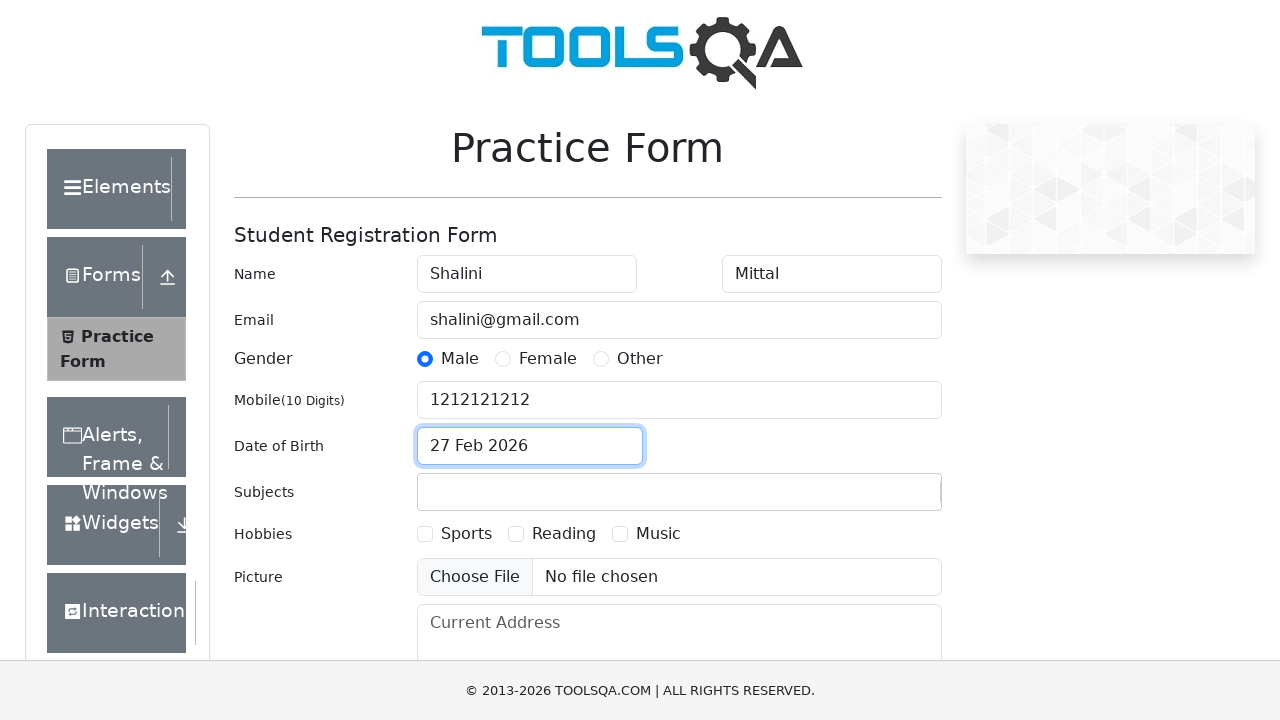

Filled subjects input with 'xyz' on #subjectsInput
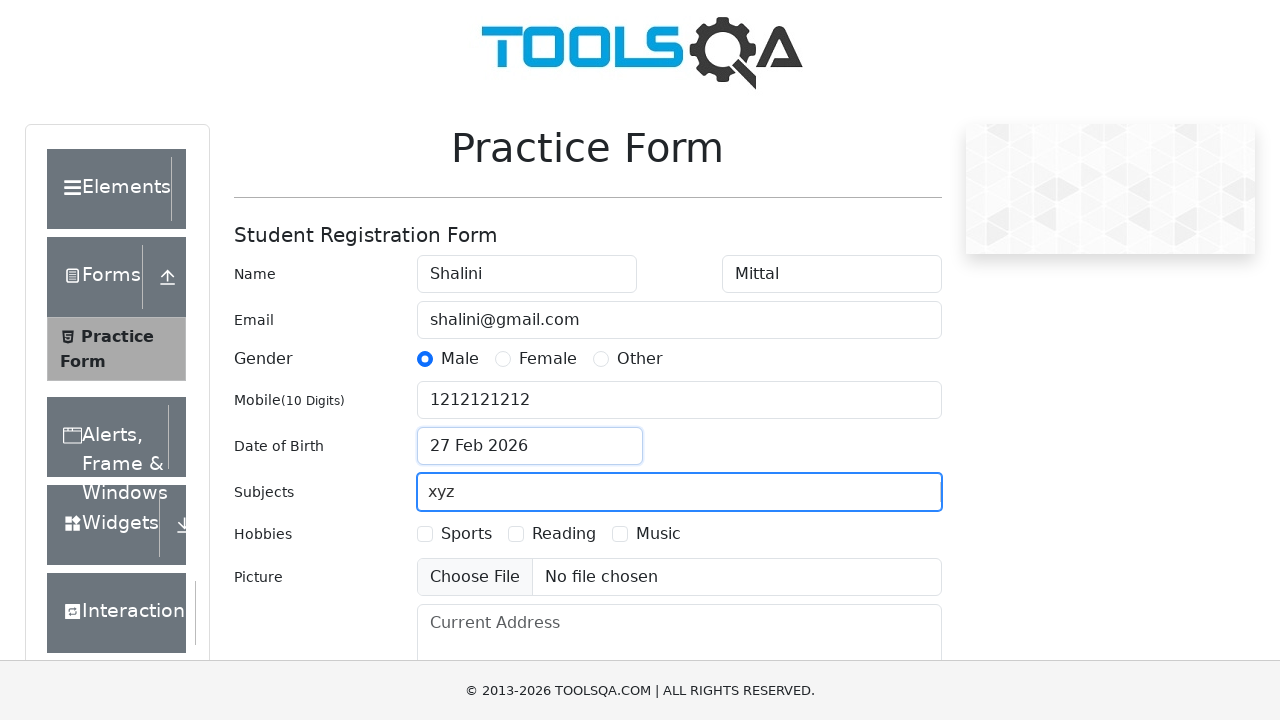

Selected hobbies checkbox at (466, 534) on label[for='hobbies-checkbox-1']
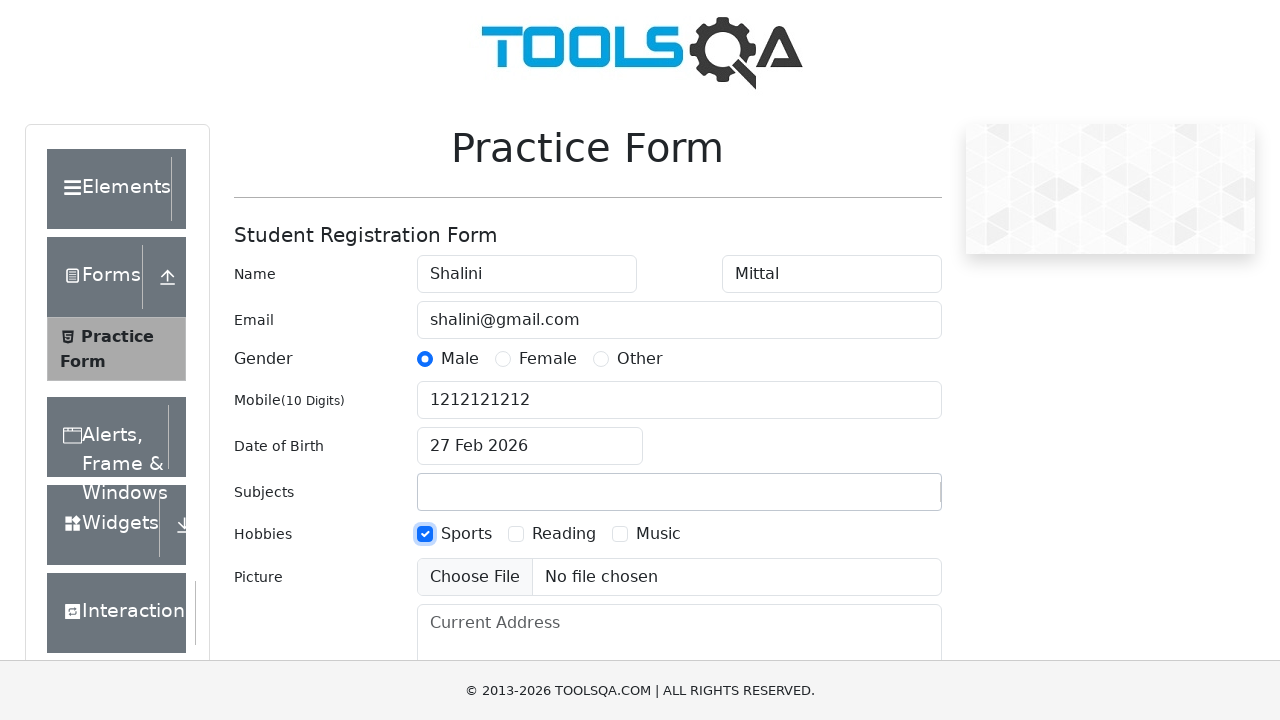

Scrolled down the page by 380 pixels
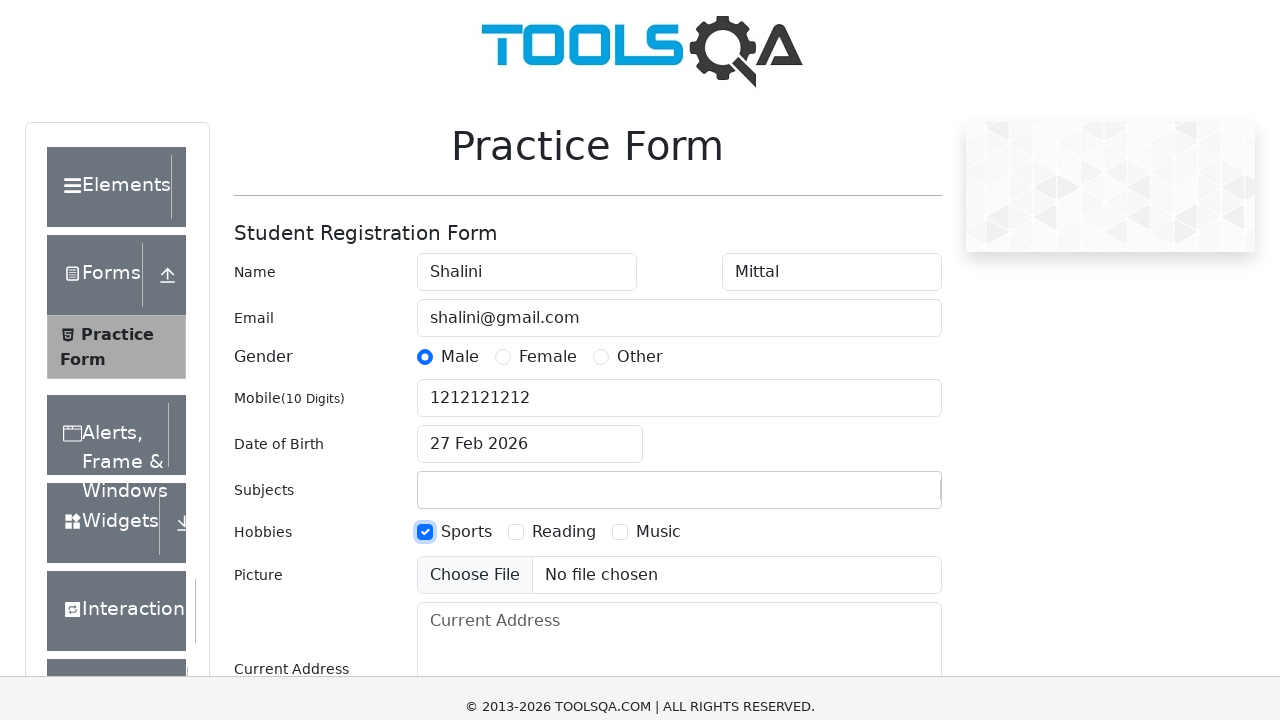

Waited 1000ms for form to be fully rendered
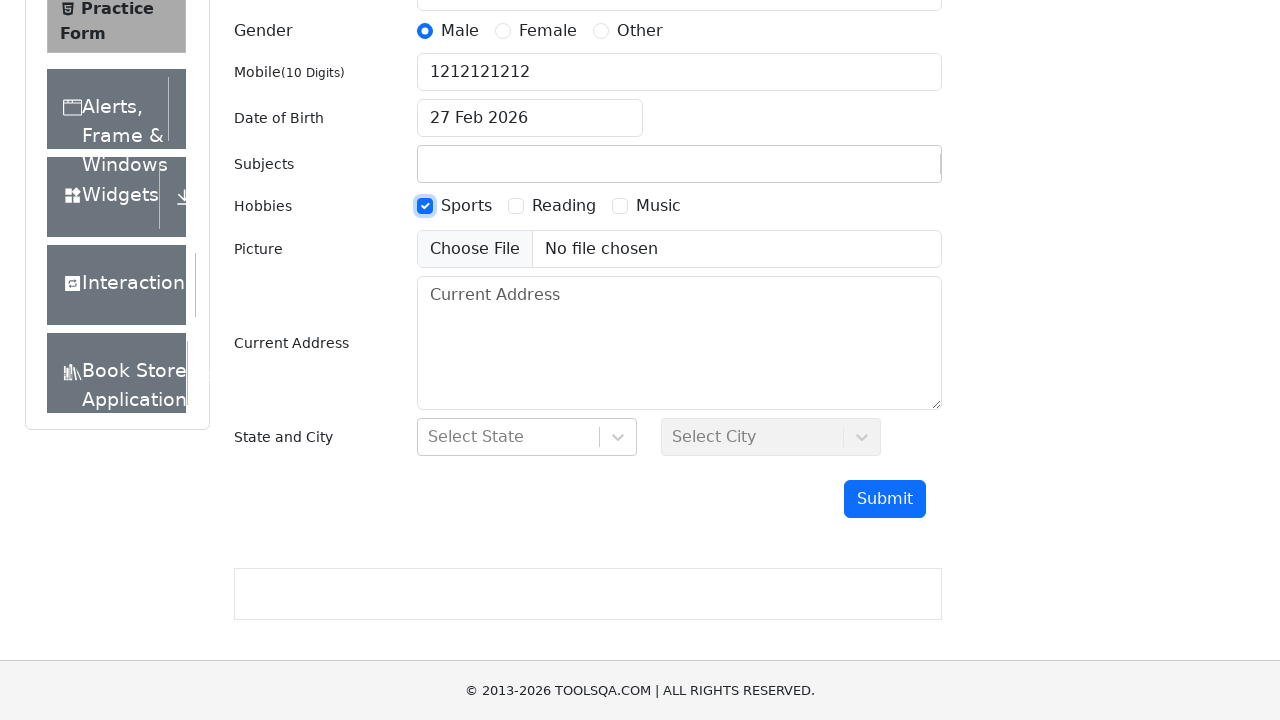

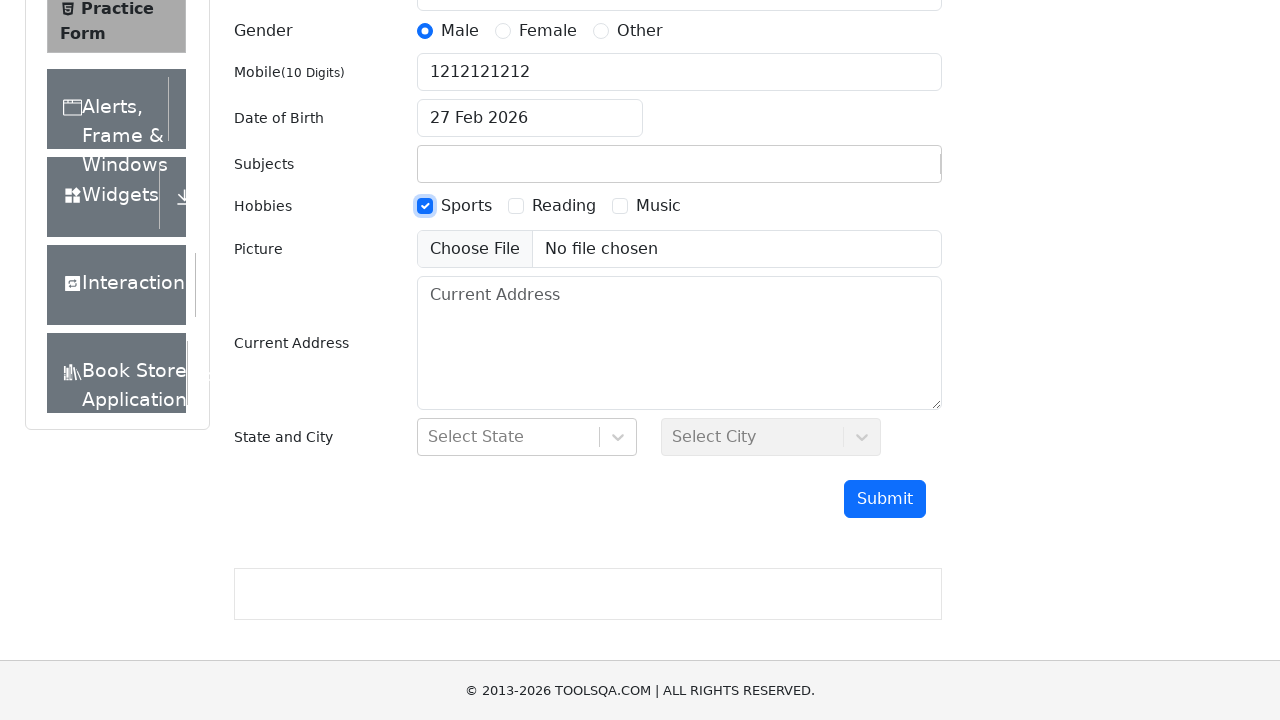